Tests PyPI search functionality by entering a search query in the search bar, submitting the form, and verifying search results are displayed

Starting URL: https://pypi.org

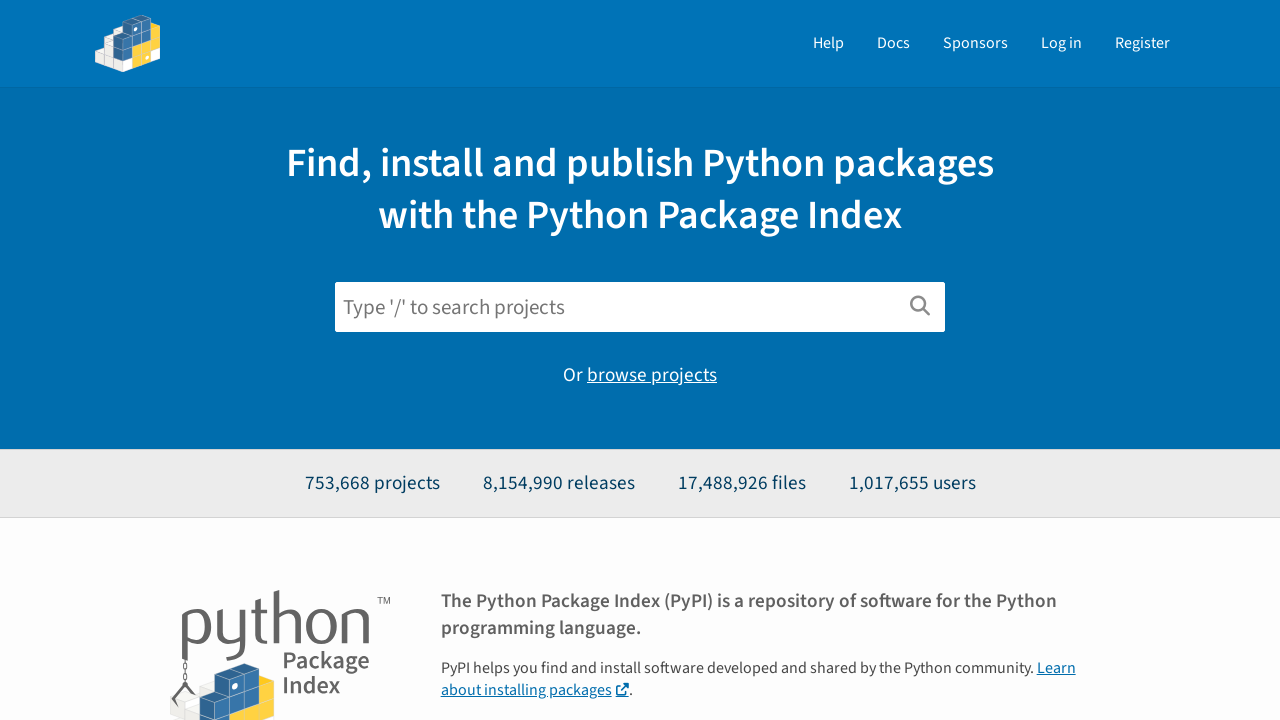

Filled search bar with 'playwright' query on input[name='q']
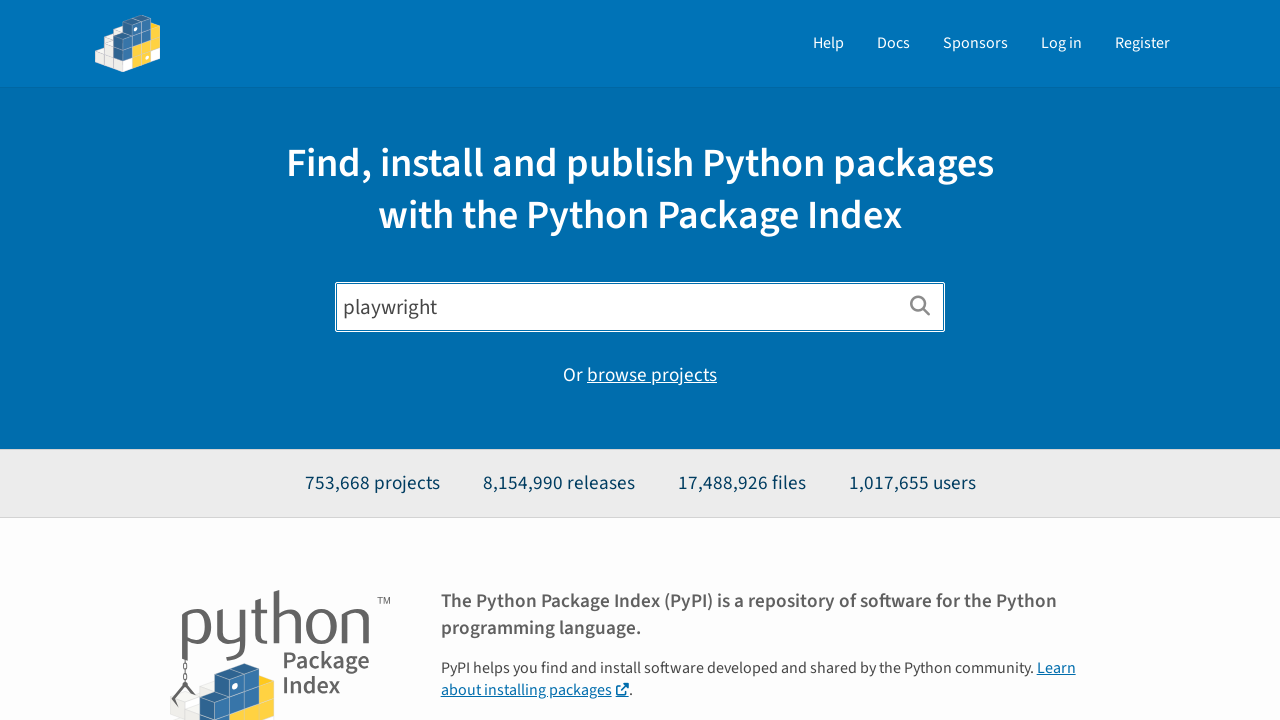

Pressed Enter to submit search form on input[name='q']
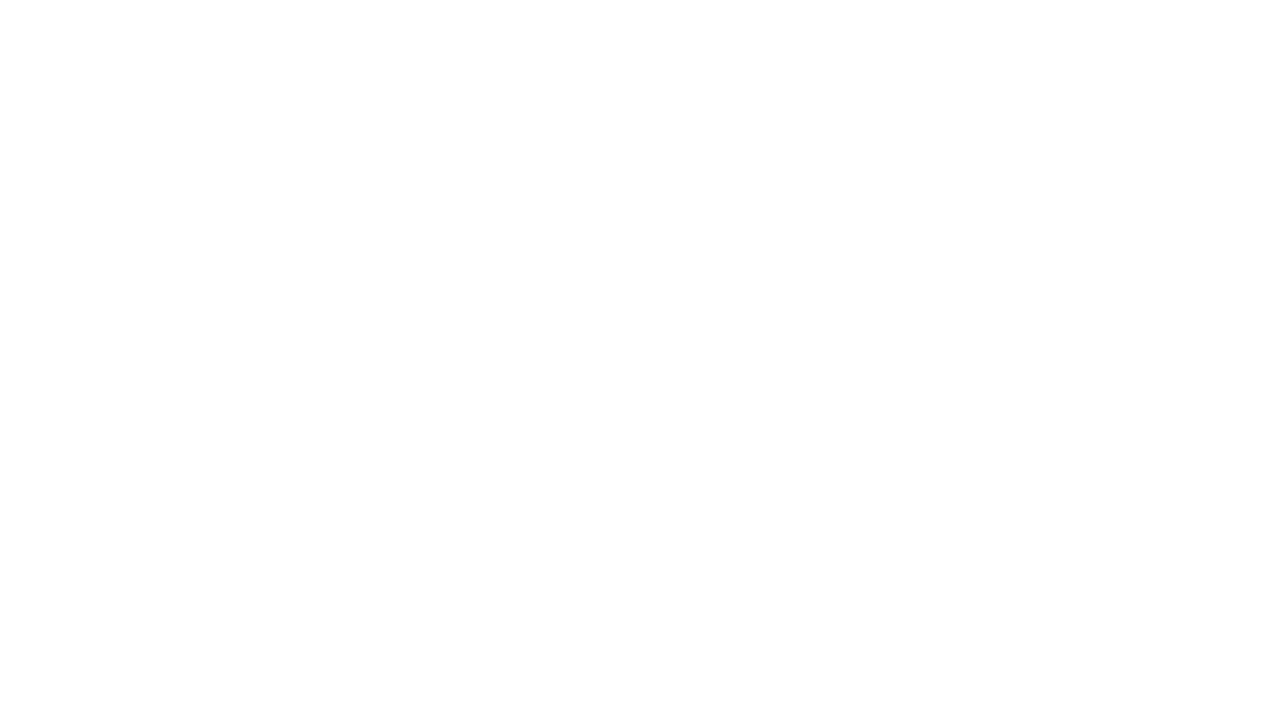

Search results loaded and displayed
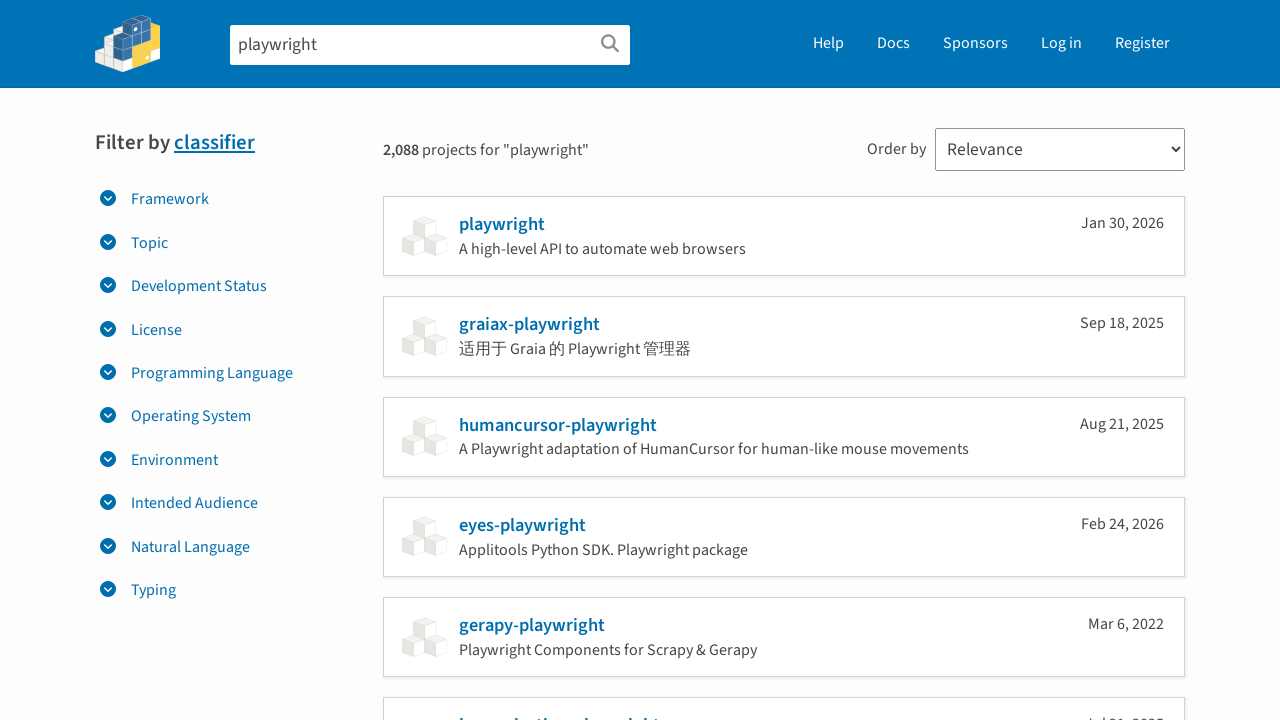

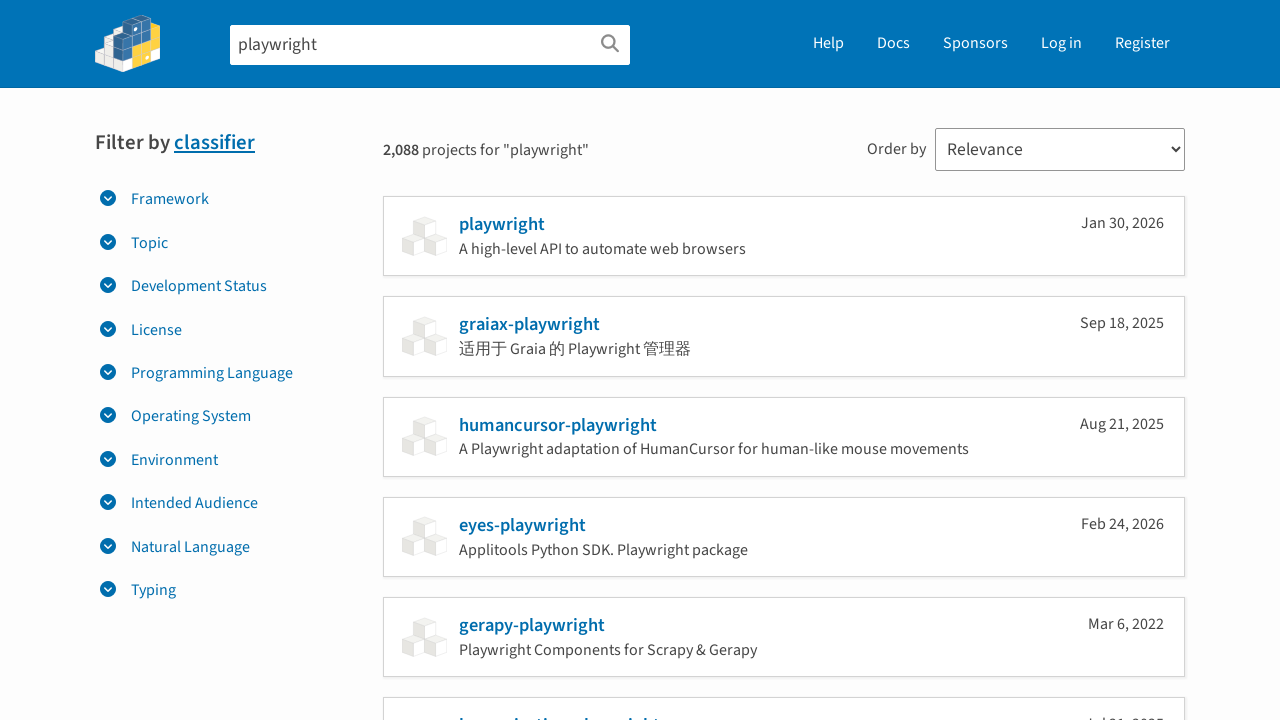